Waits for a price to reach $100, then solves a math problem by extracting a value from the page, calculating the result, and submitting the answer.

Starting URL: http://suninjuly.github.io/explicit_wait2.html

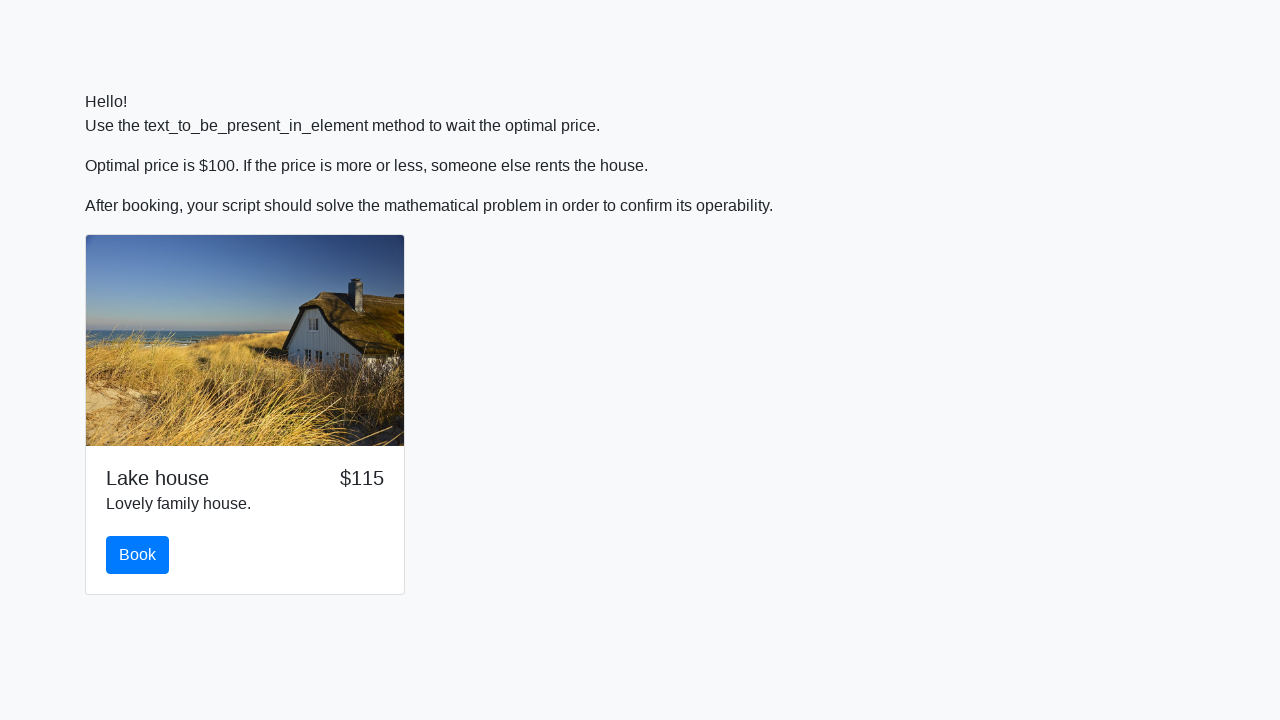

Price reached $100
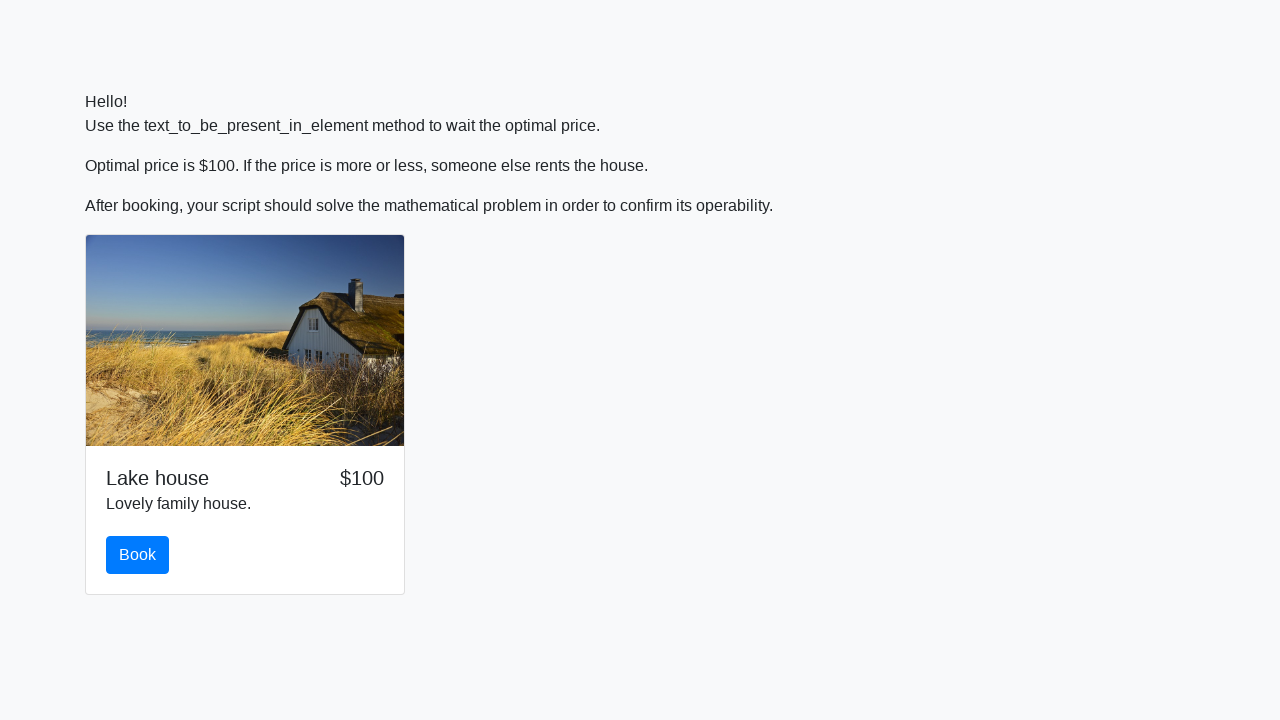

Clicked the book button at (138, 555) on #book
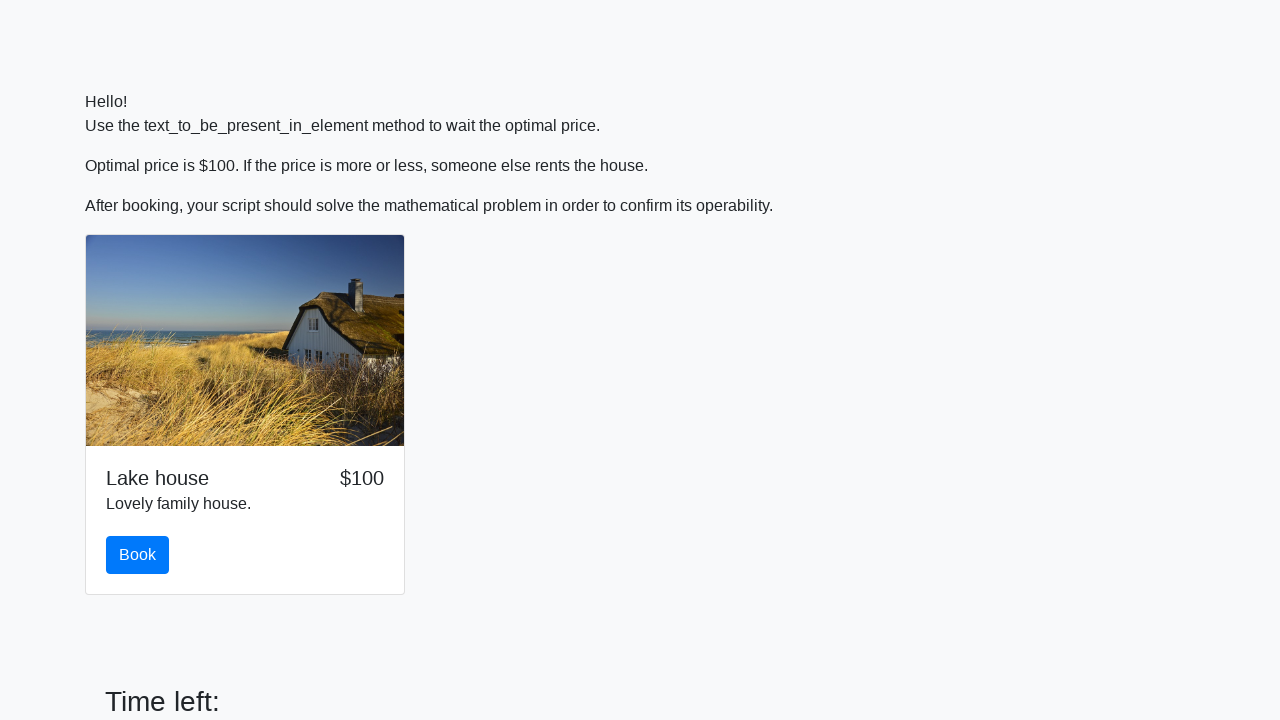

Extracted value '578' from the page for calculation
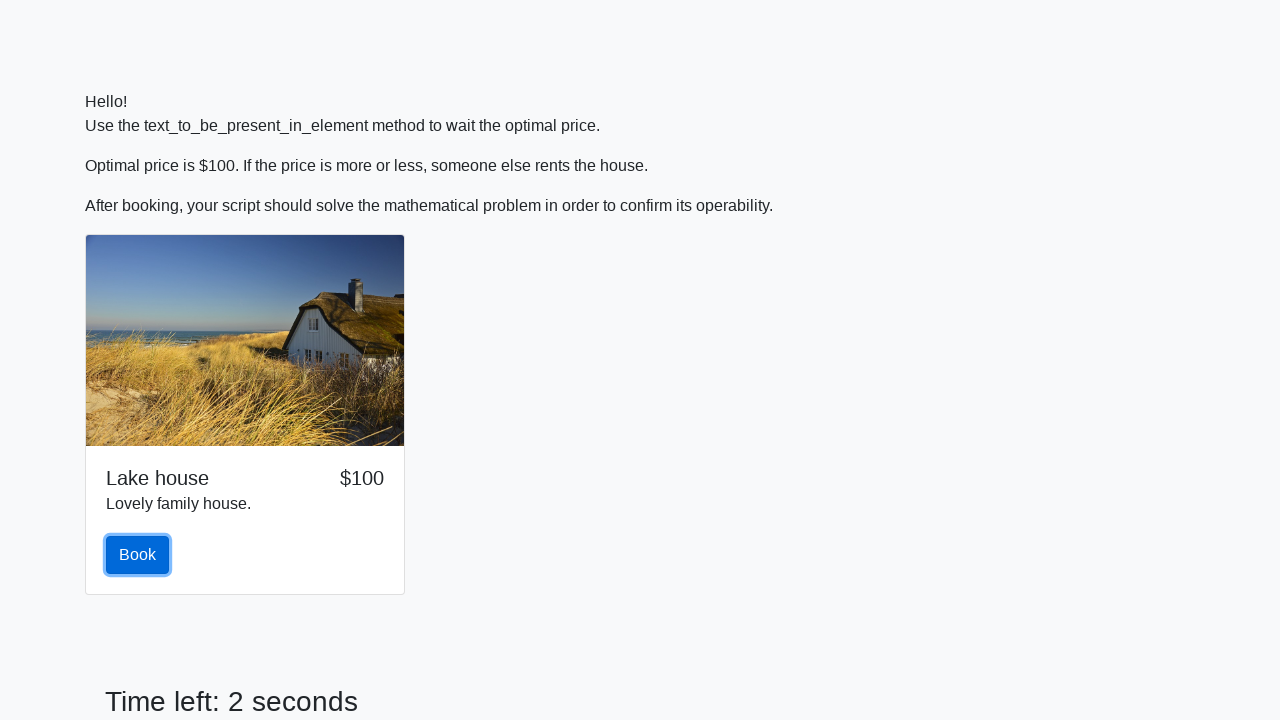

Calculated and filled answer field with '-0.4521156177399326' on #answer
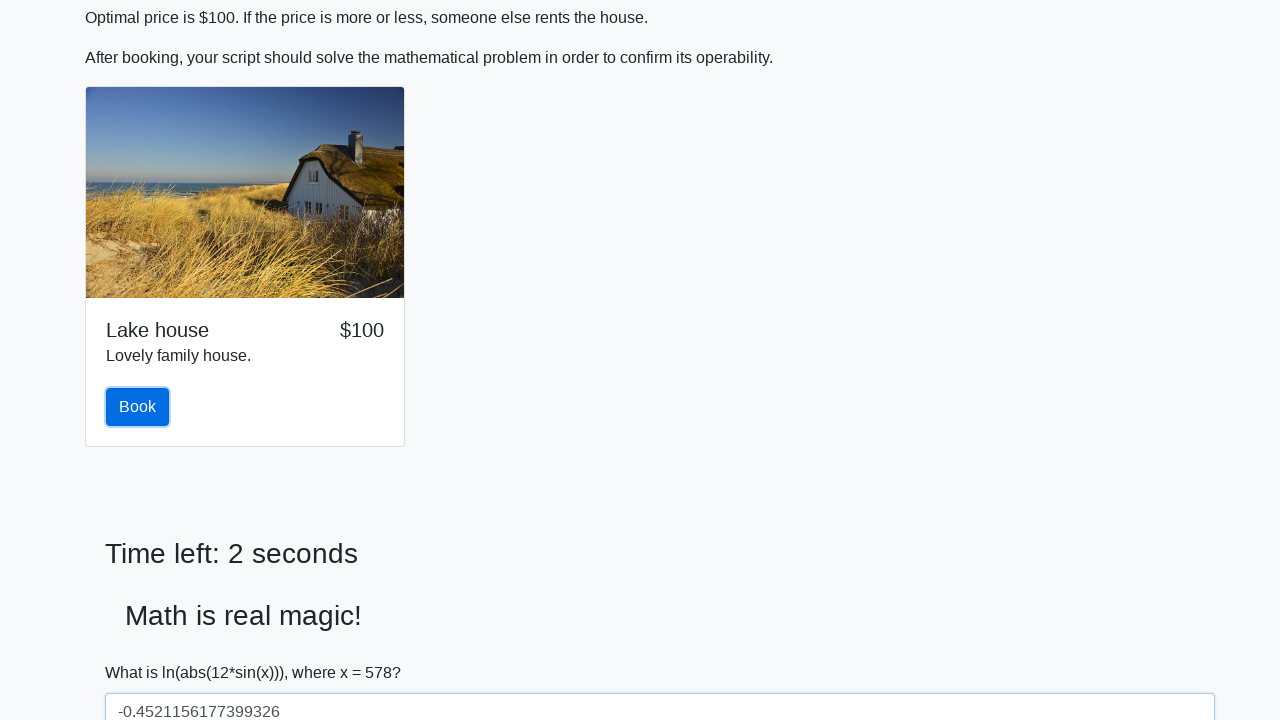

Submitted the form at (143, 651) on button[type='submit']
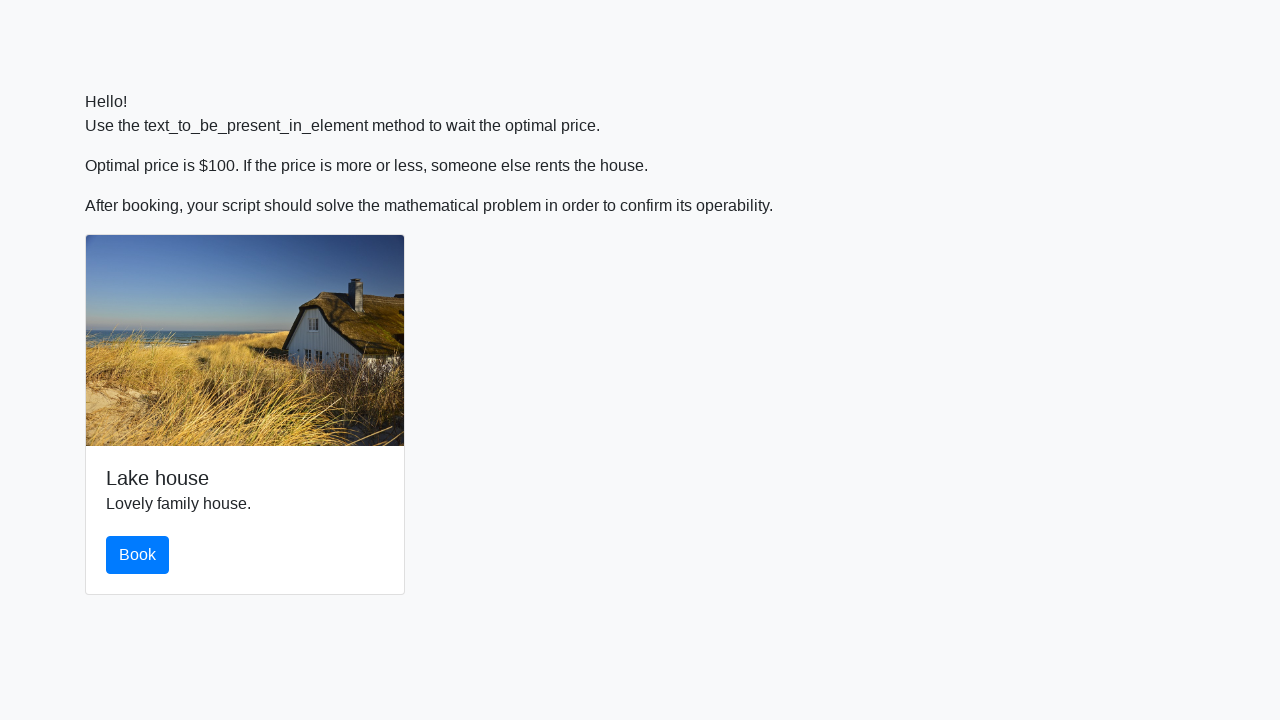

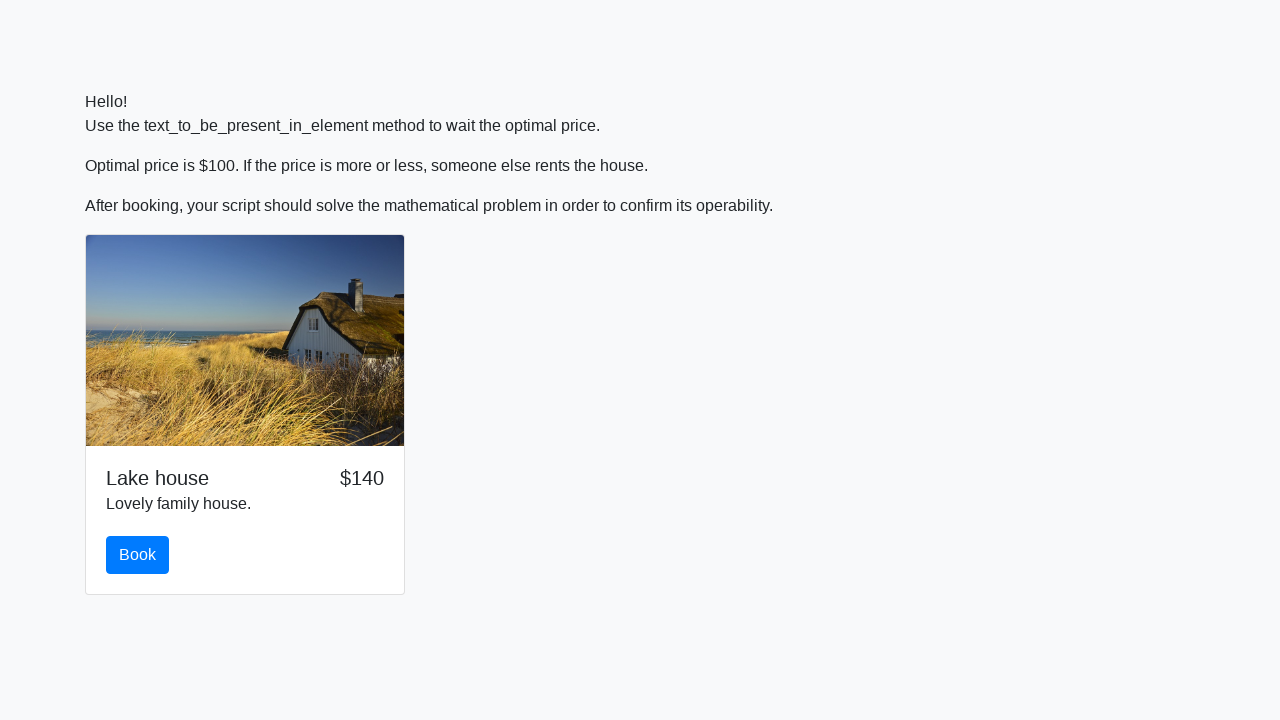